Tests window switching by clicking a button that opens a new window, switching to it, clicking a menu item, then switching back to the original window

Starting URL: https://codenboxautomationlab.com/practice/

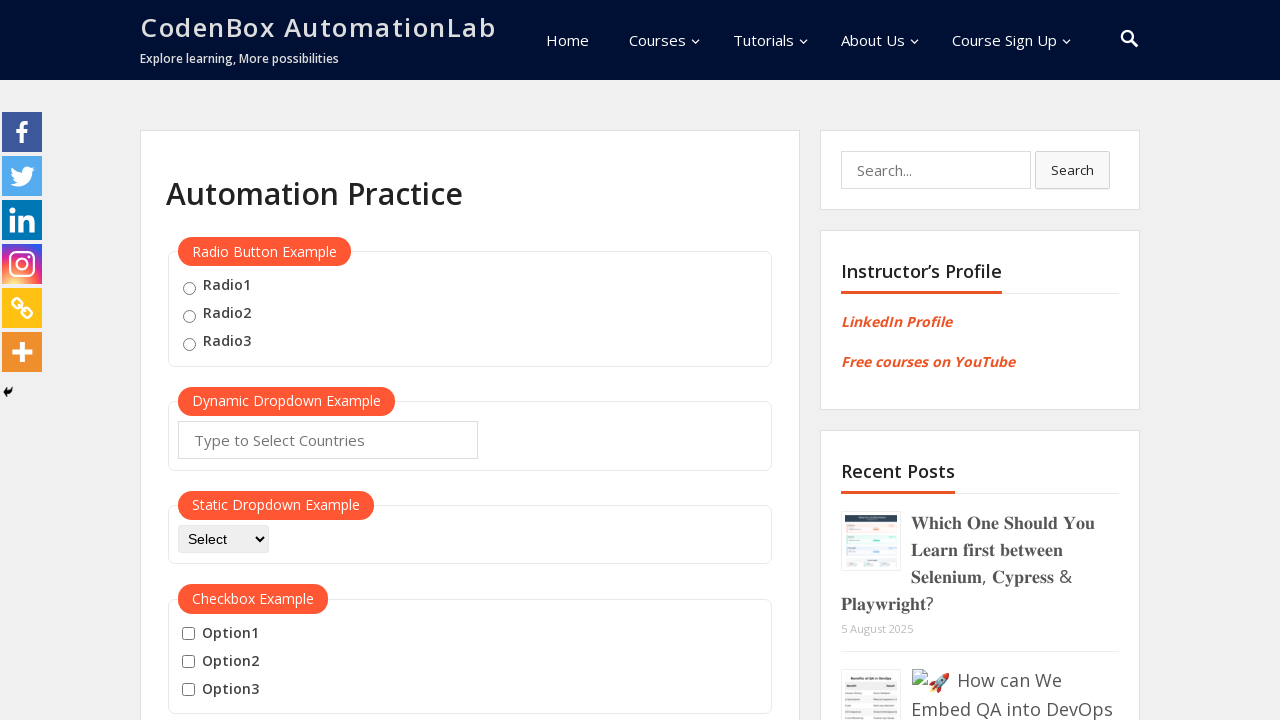

Waited for open window button to be available
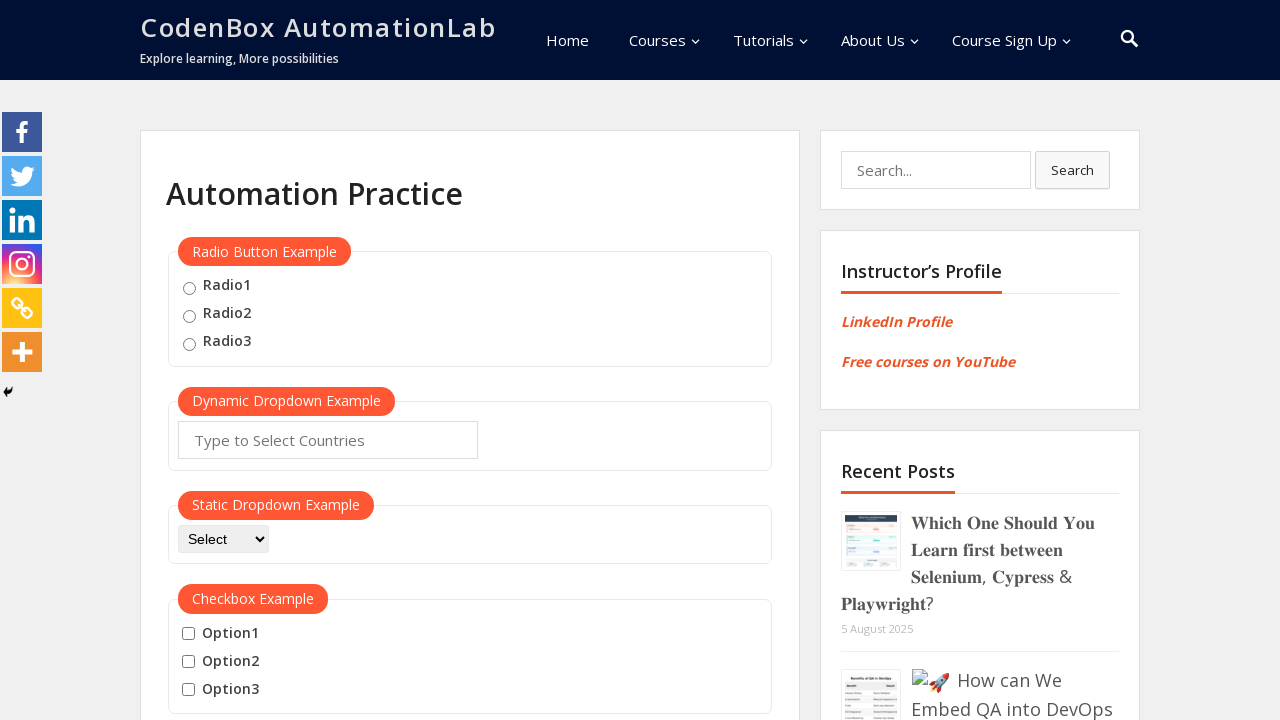

Clicked button to open new window at (237, 360) on button[onclick='openWindow()']
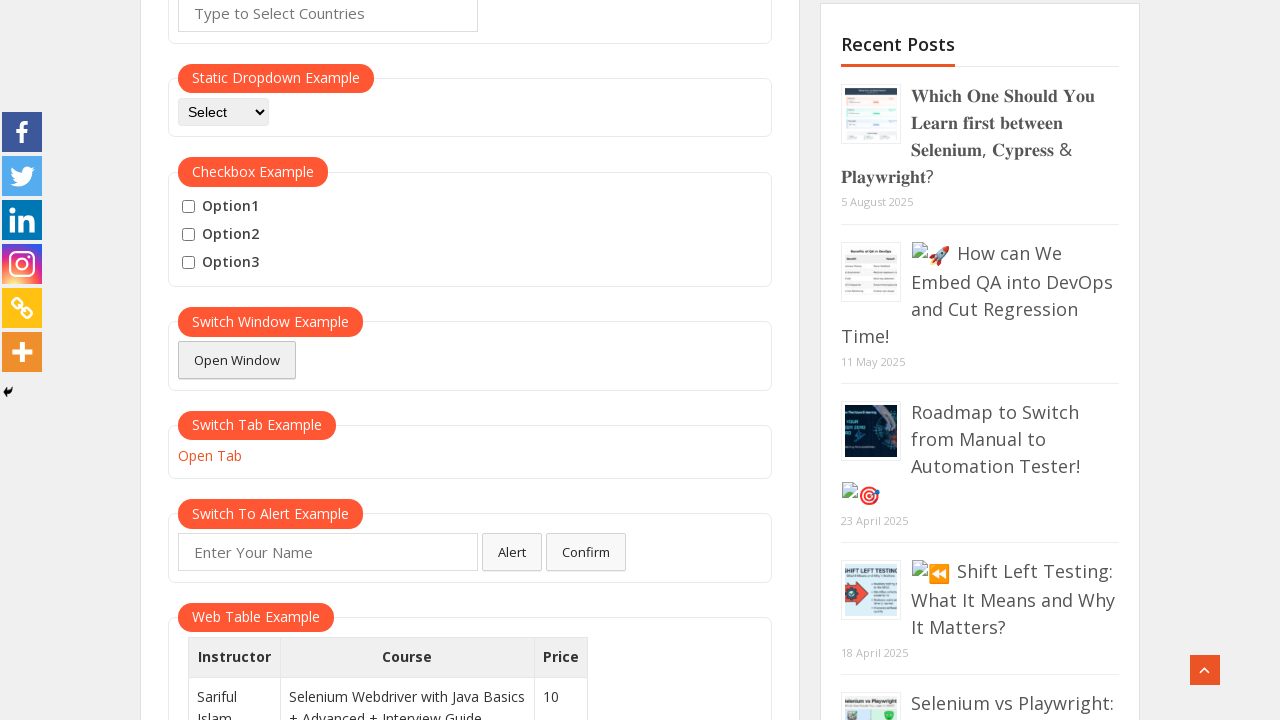

New window loaded successfully
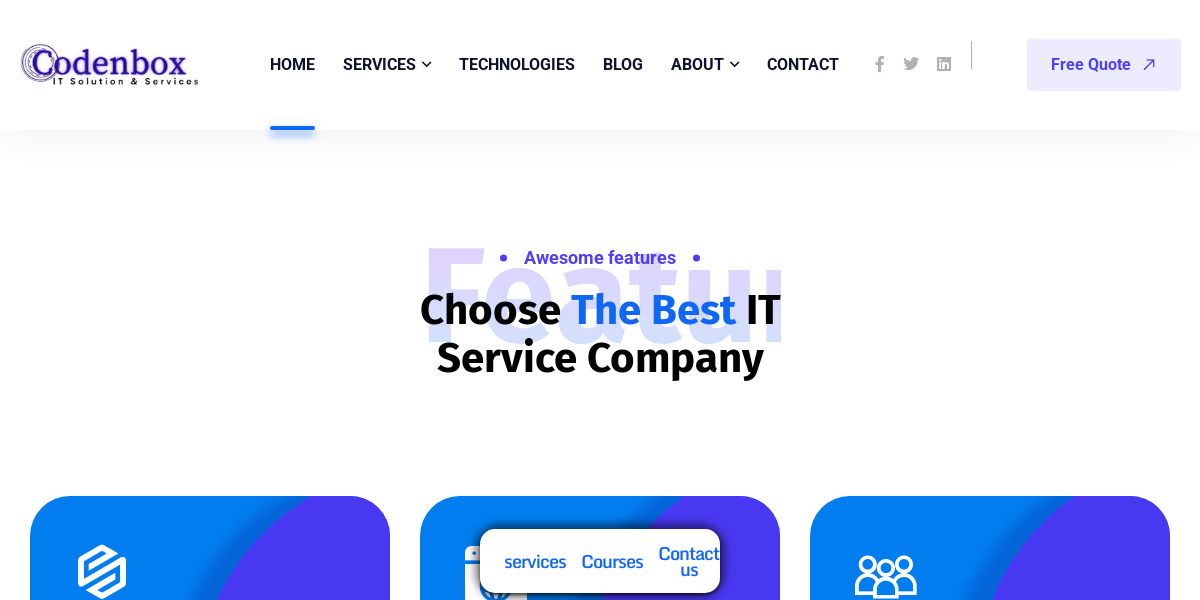

Clicked TECHNOLOGIES menu item in new window at (517, 65) on #menu-item-9675
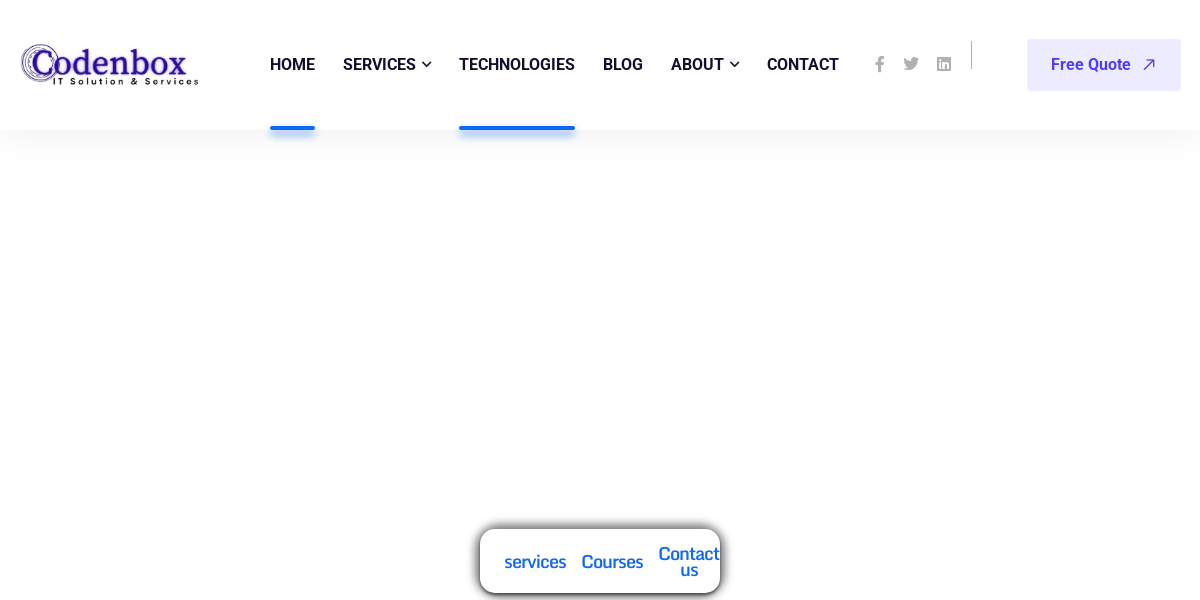

Switched back to original window
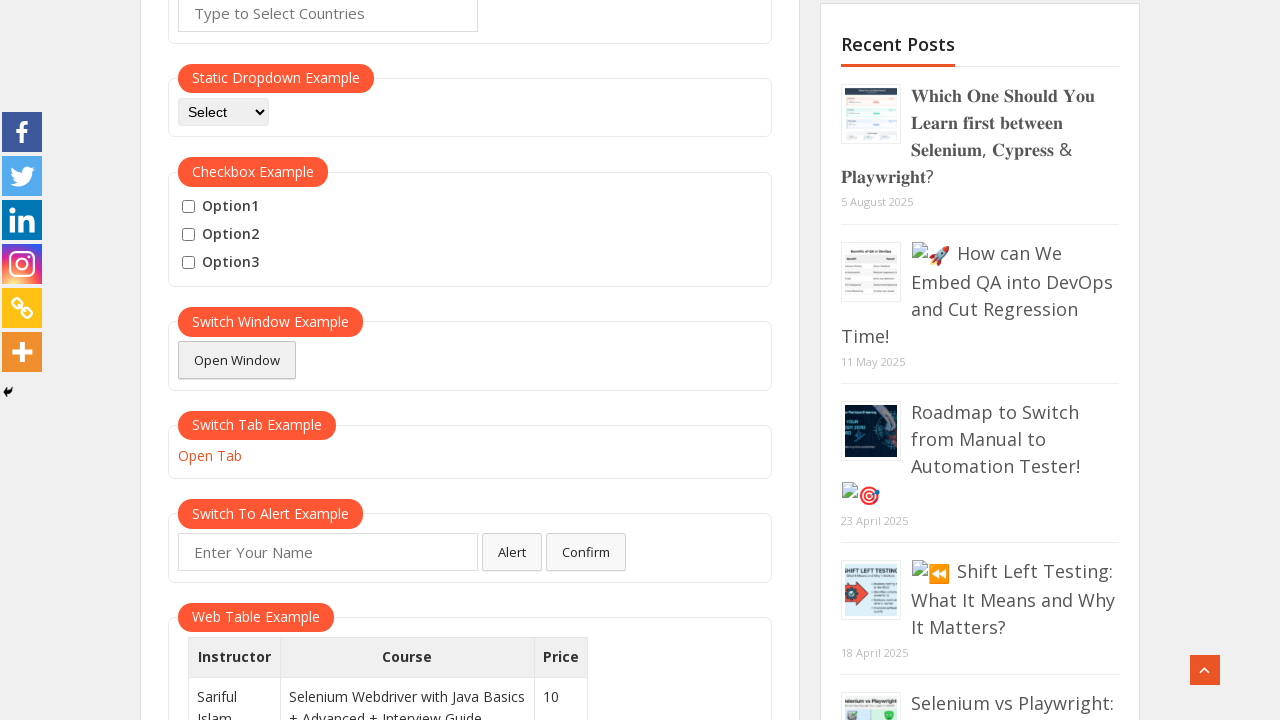

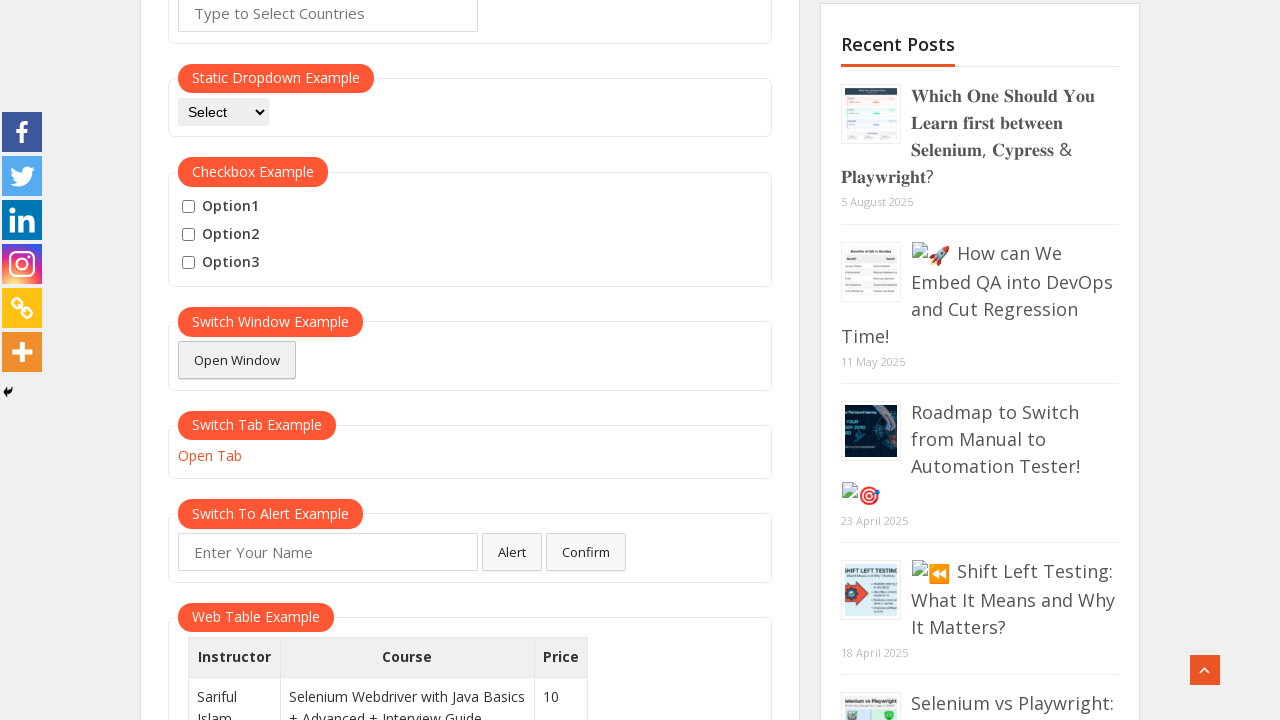